Tests the add/remove elements functionality by clicking the "Add Element" button 5 times to create delete buttons, then verifies the delete buttons are present

Starting URL: https://the-internet.herokuapp.com/add_remove_elements/

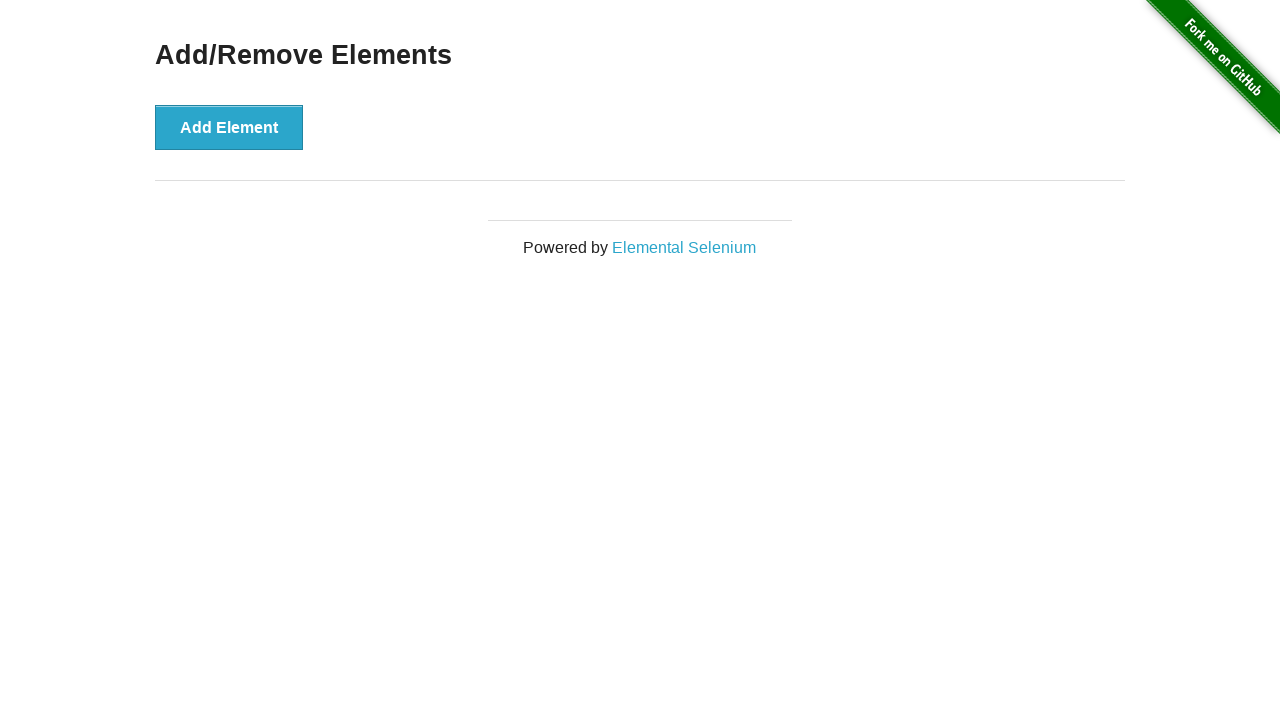

Clicked 'Add Element' button to create a delete button at (229, 127) on xpath=//button[text()='Add Element']
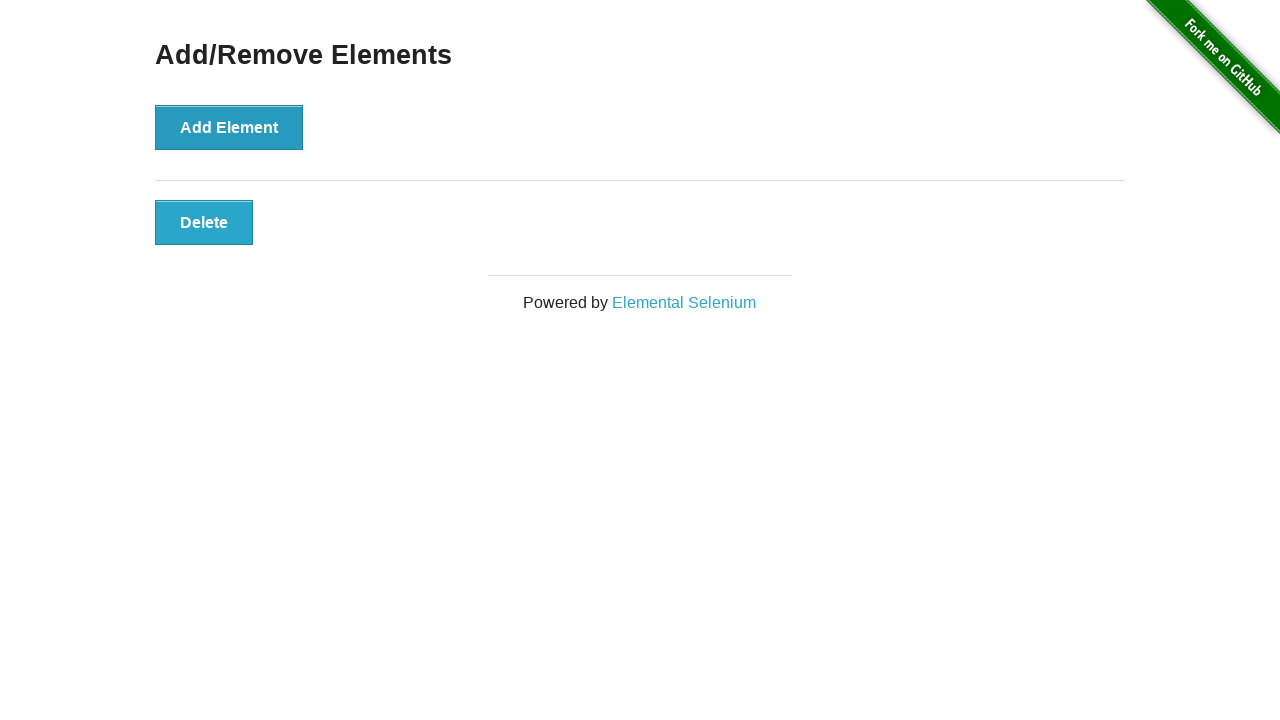

Clicked 'Add Element' button to create a delete button at (229, 127) on xpath=//button[text()='Add Element']
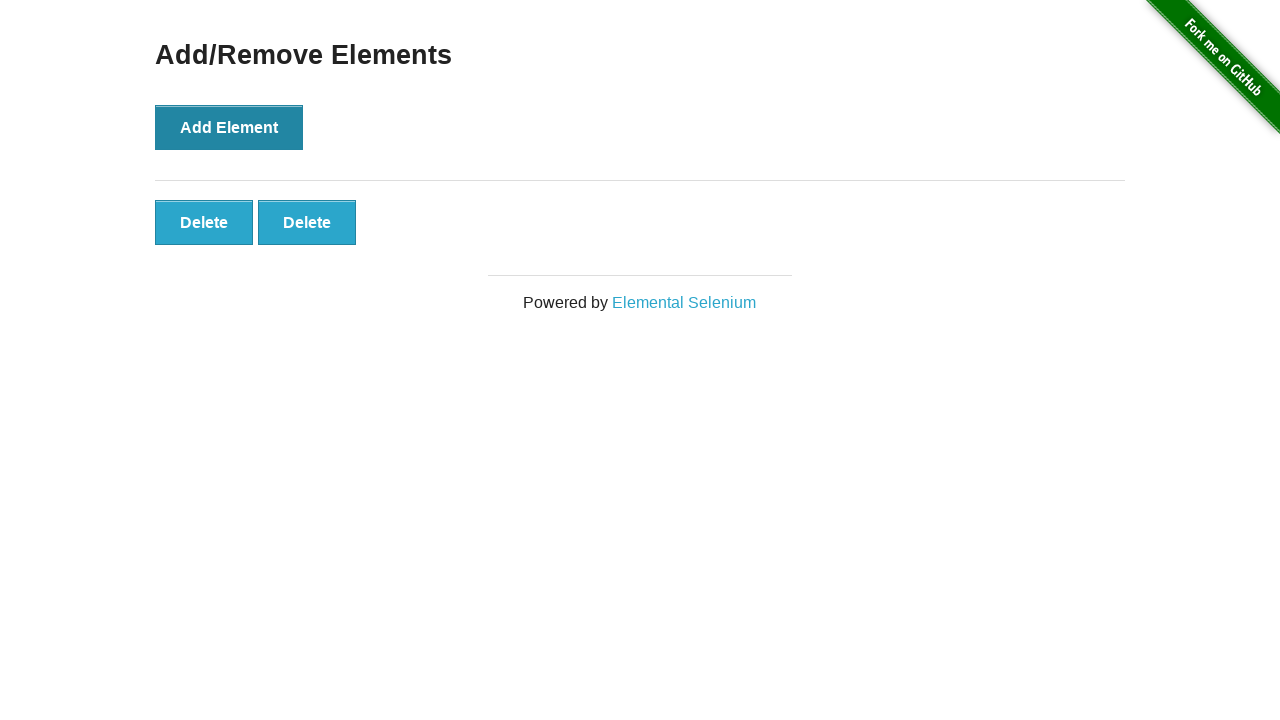

Clicked 'Add Element' button to create a delete button at (229, 127) on xpath=//button[text()='Add Element']
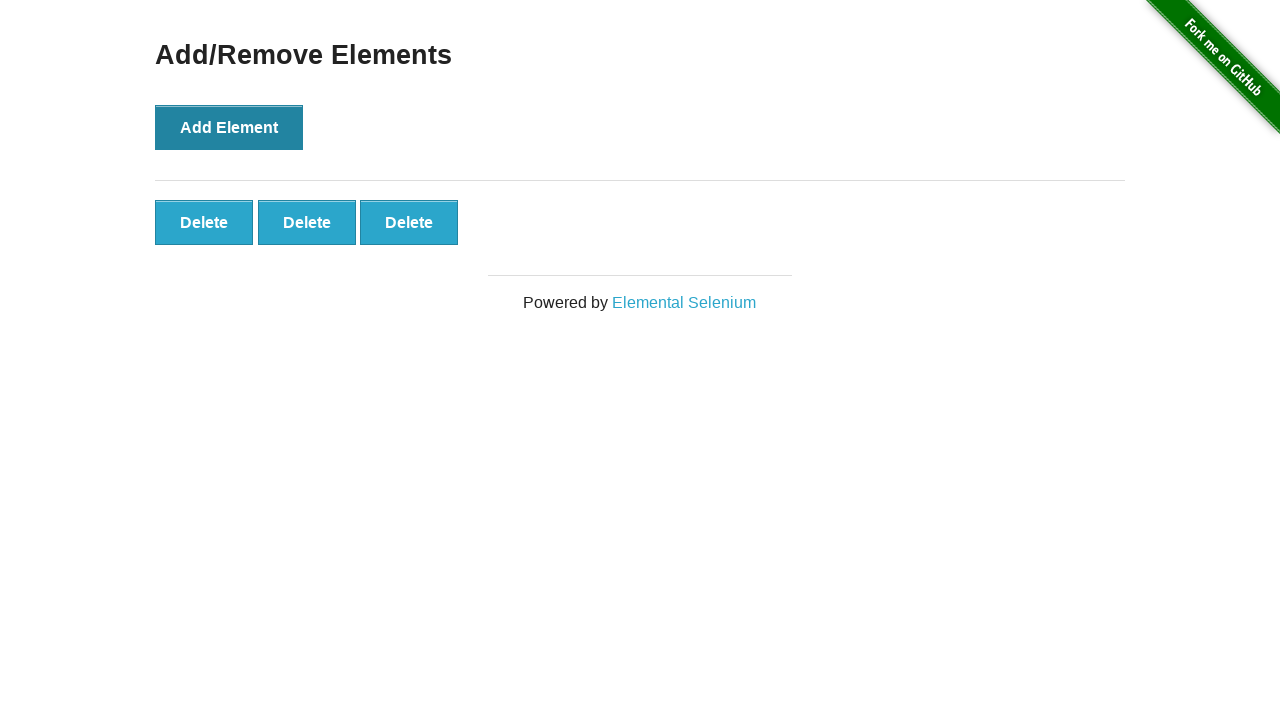

Clicked 'Add Element' button to create a delete button at (229, 127) on xpath=//button[text()='Add Element']
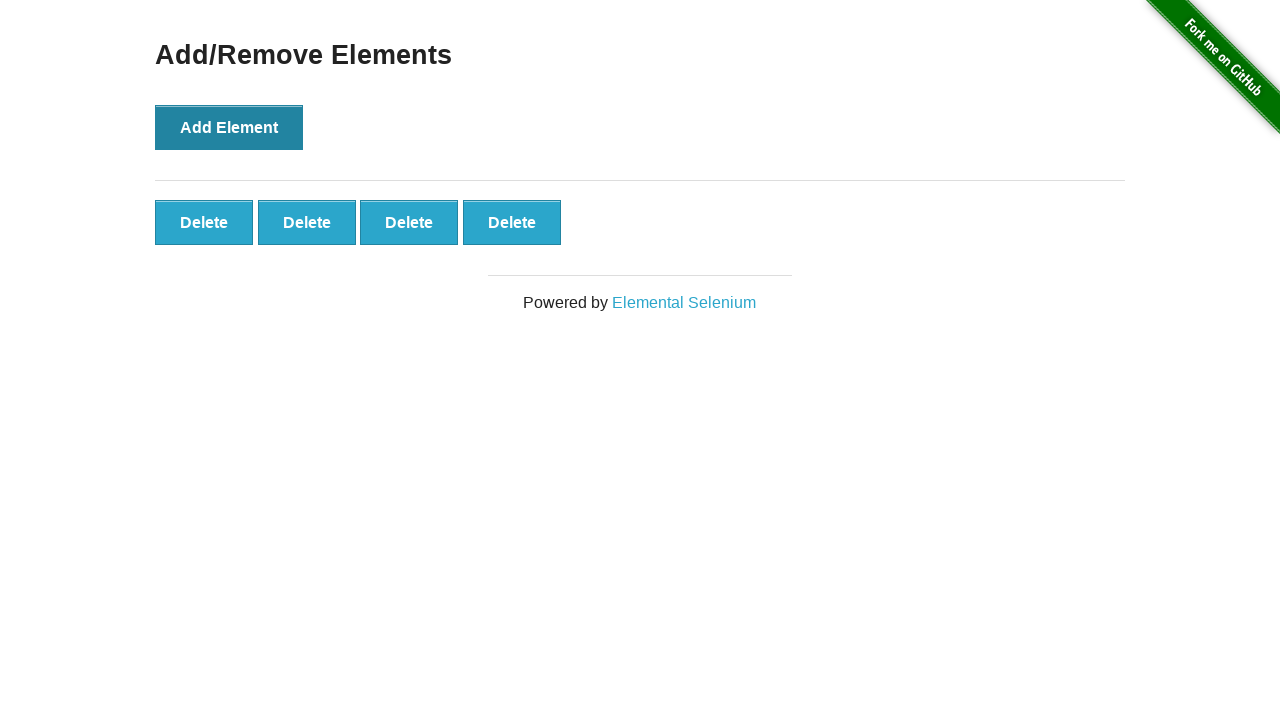

Clicked 'Add Element' button to create a delete button at (229, 127) on xpath=//button[text()='Add Element']
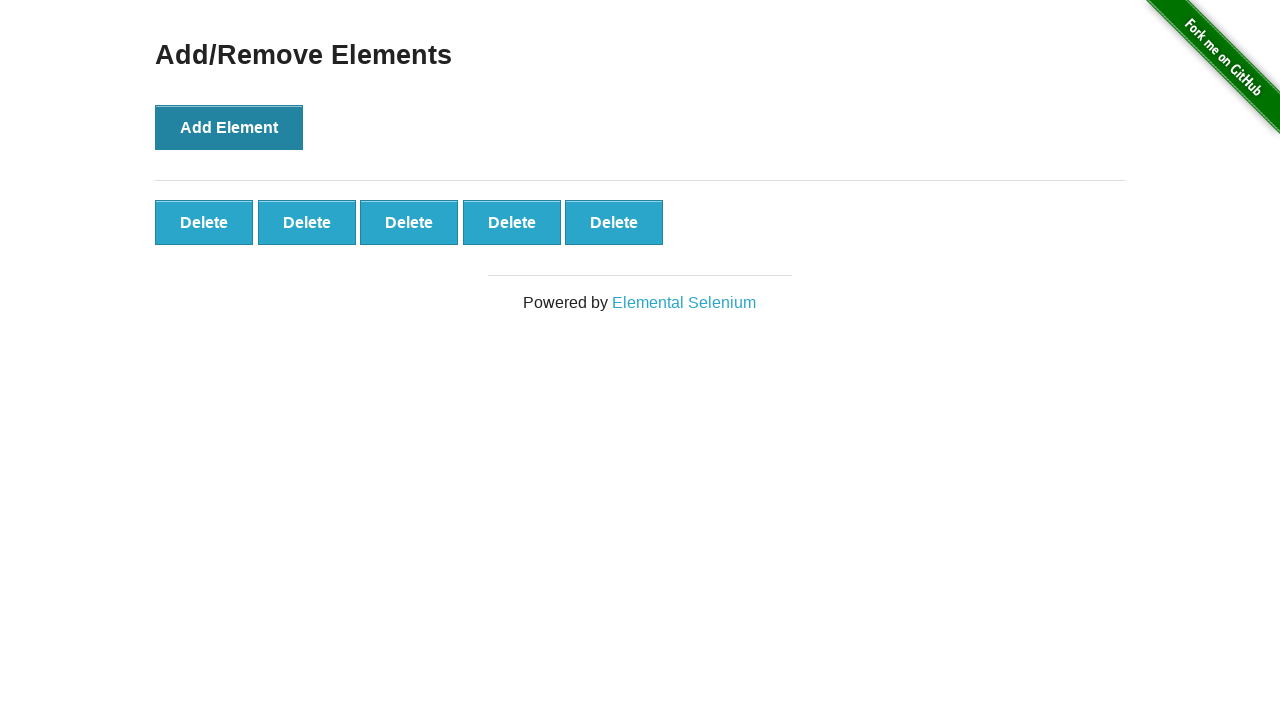

Waited for delete buttons to appear
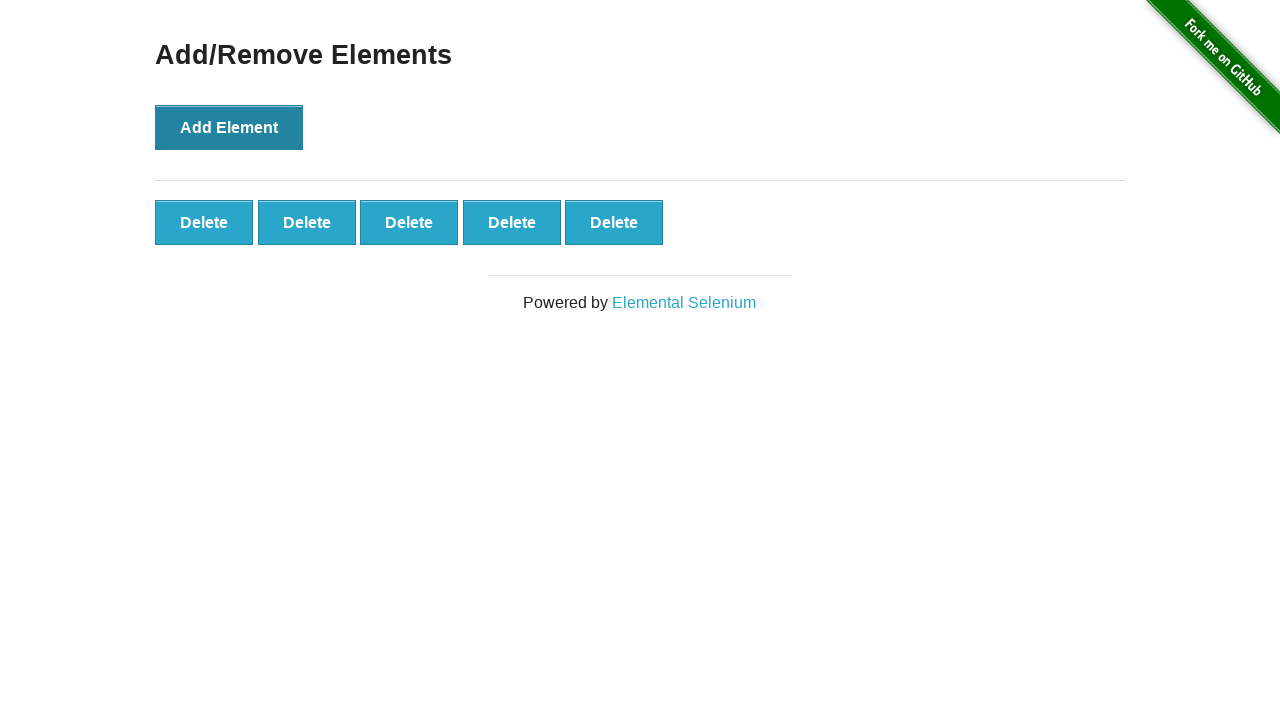

Located all delete buttons
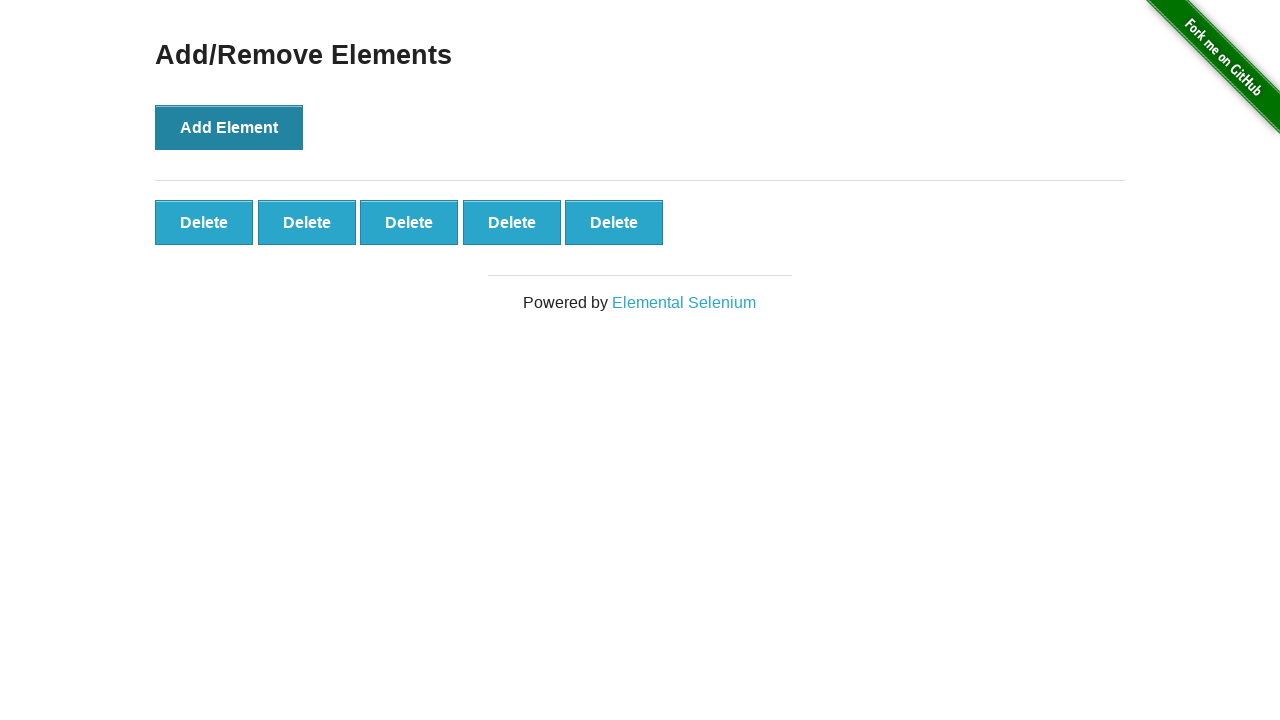

Verified that 5 delete buttons were created
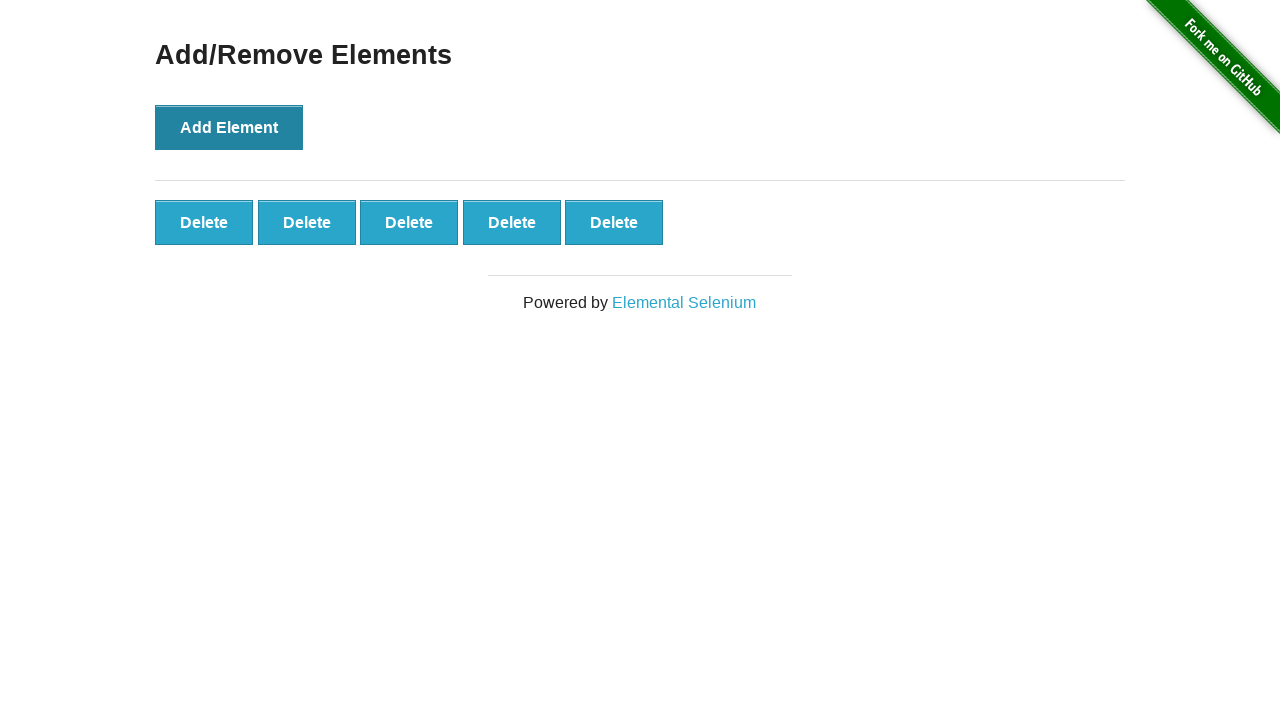

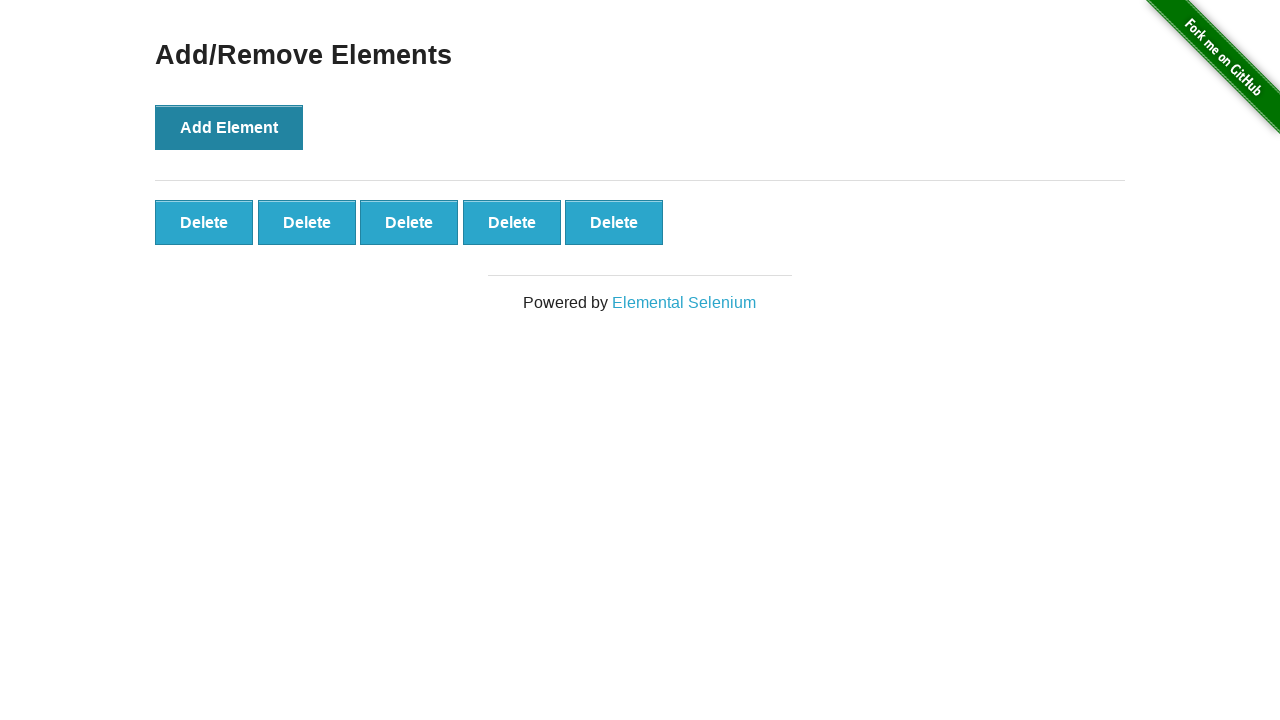